Tests scrolling to elements and filling form fields on a scroll-based form page by entering name and date values

Starting URL: https://formy-project.herokuapp.com/scroll

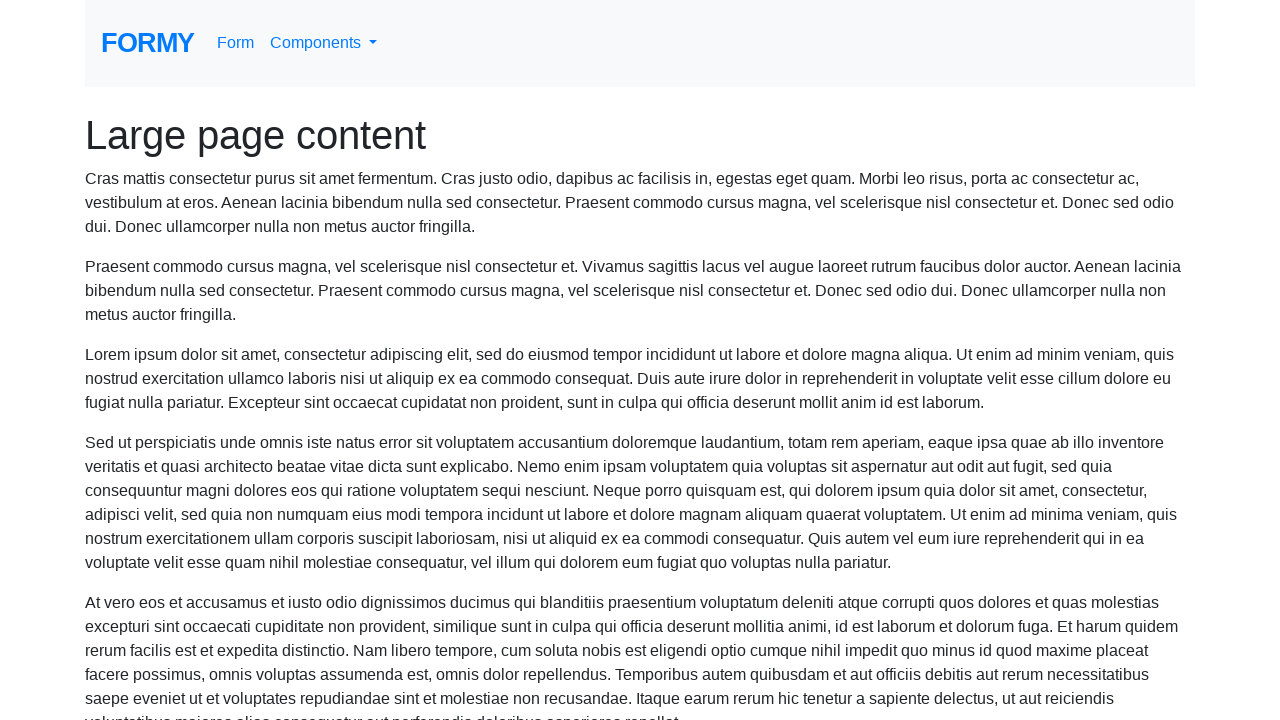

Located the name field element
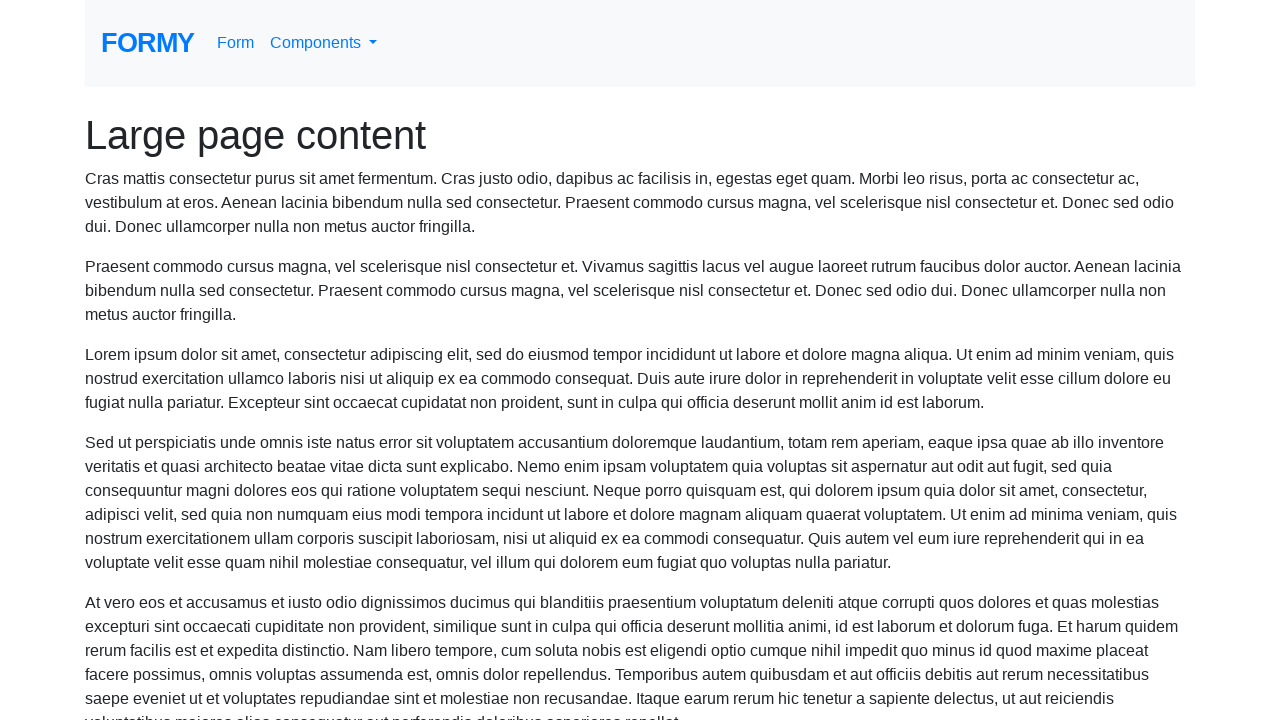

Scrolled to name field
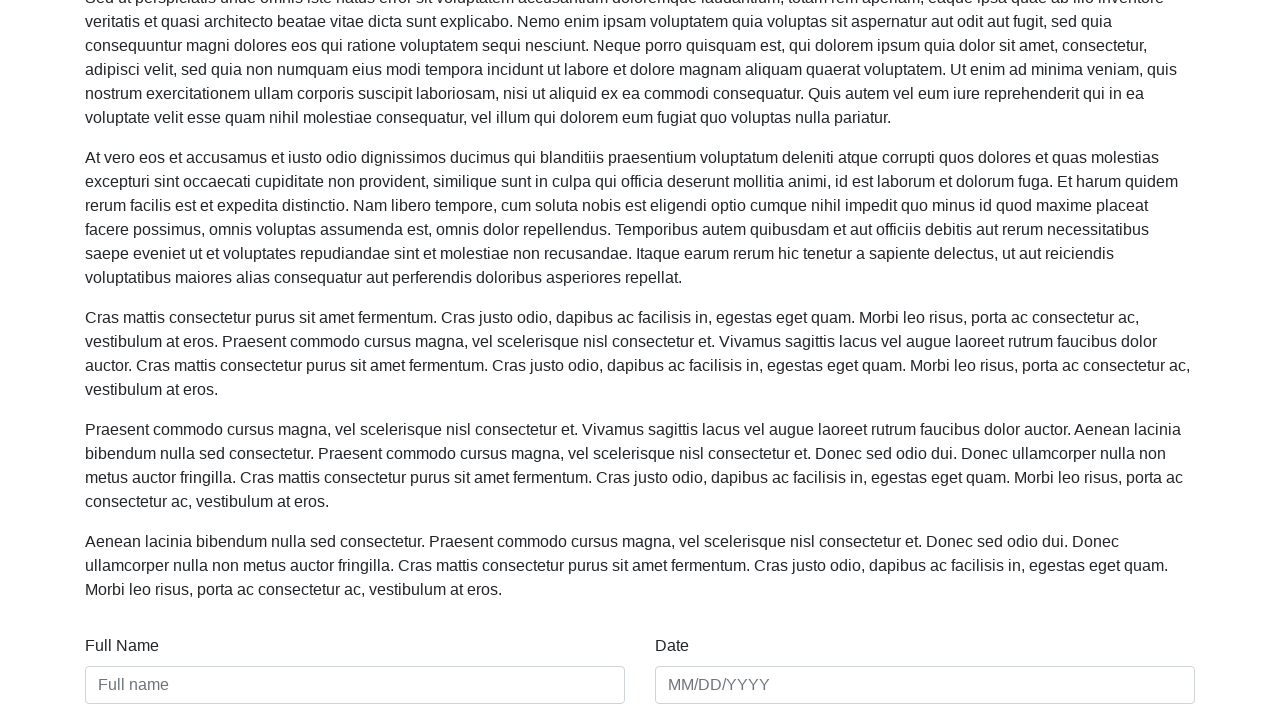

Filled name field with 'test text' on #name
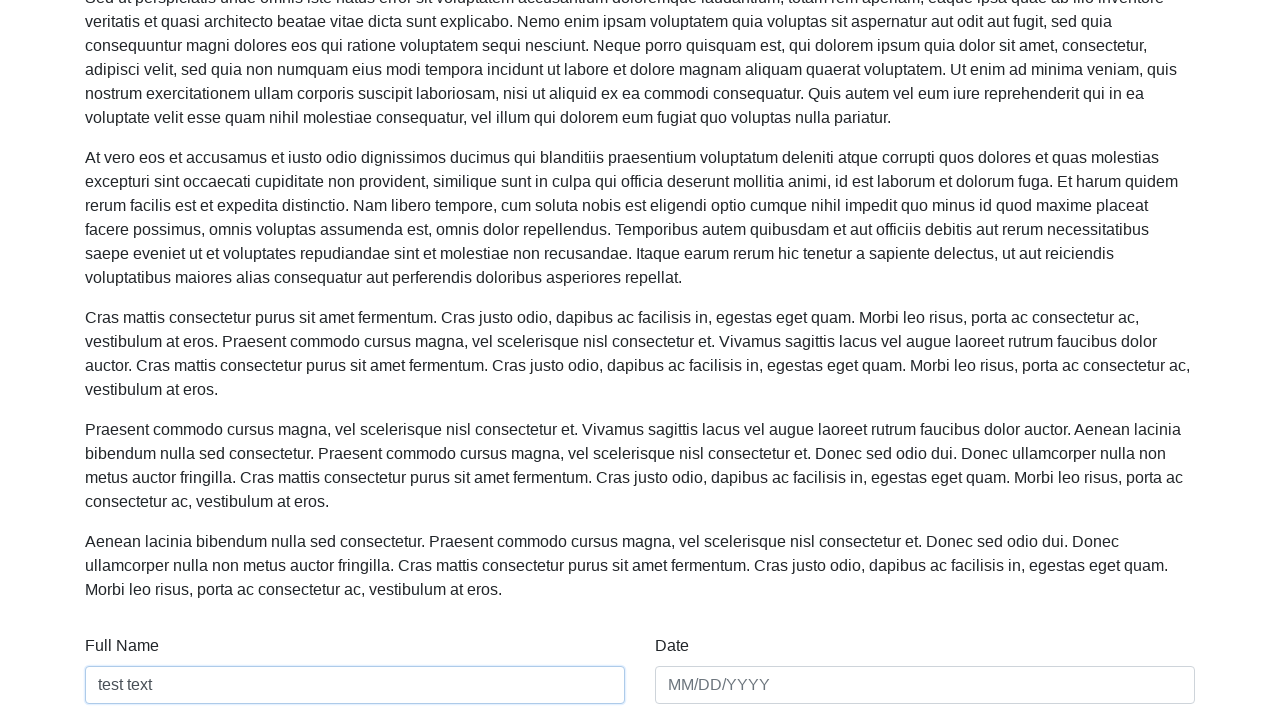

Located the date field element
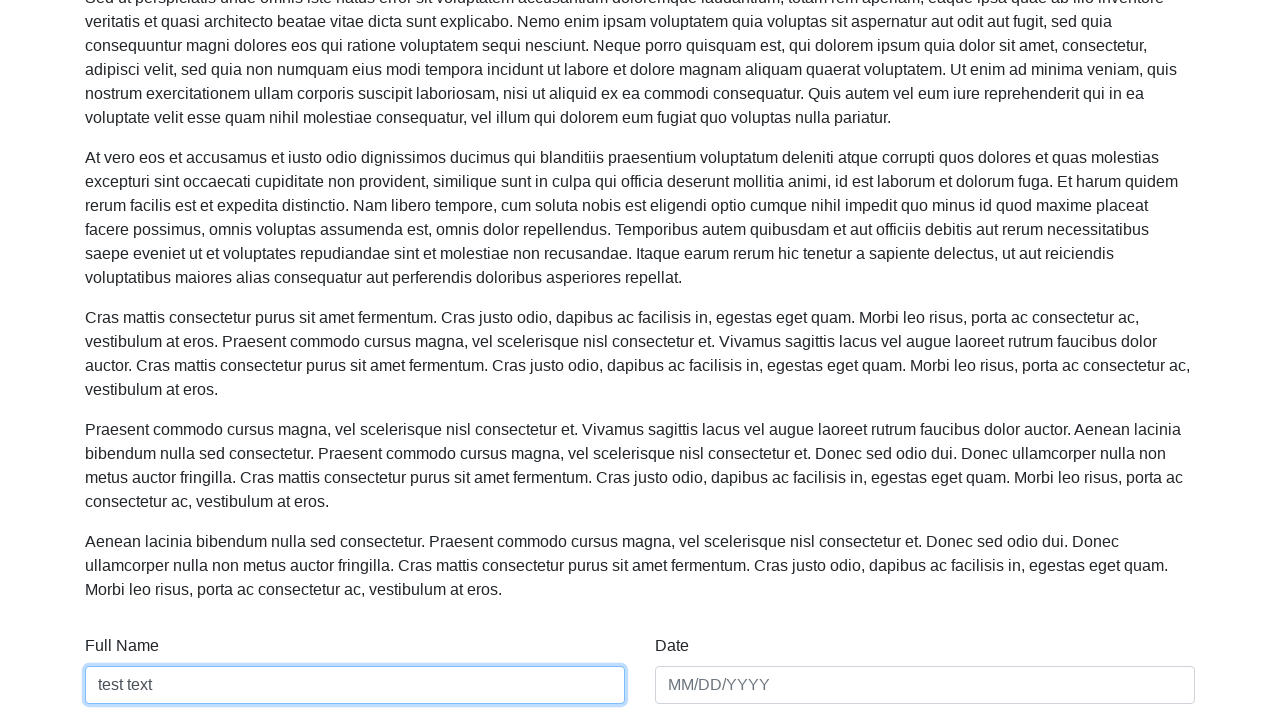

Scrolled to date field
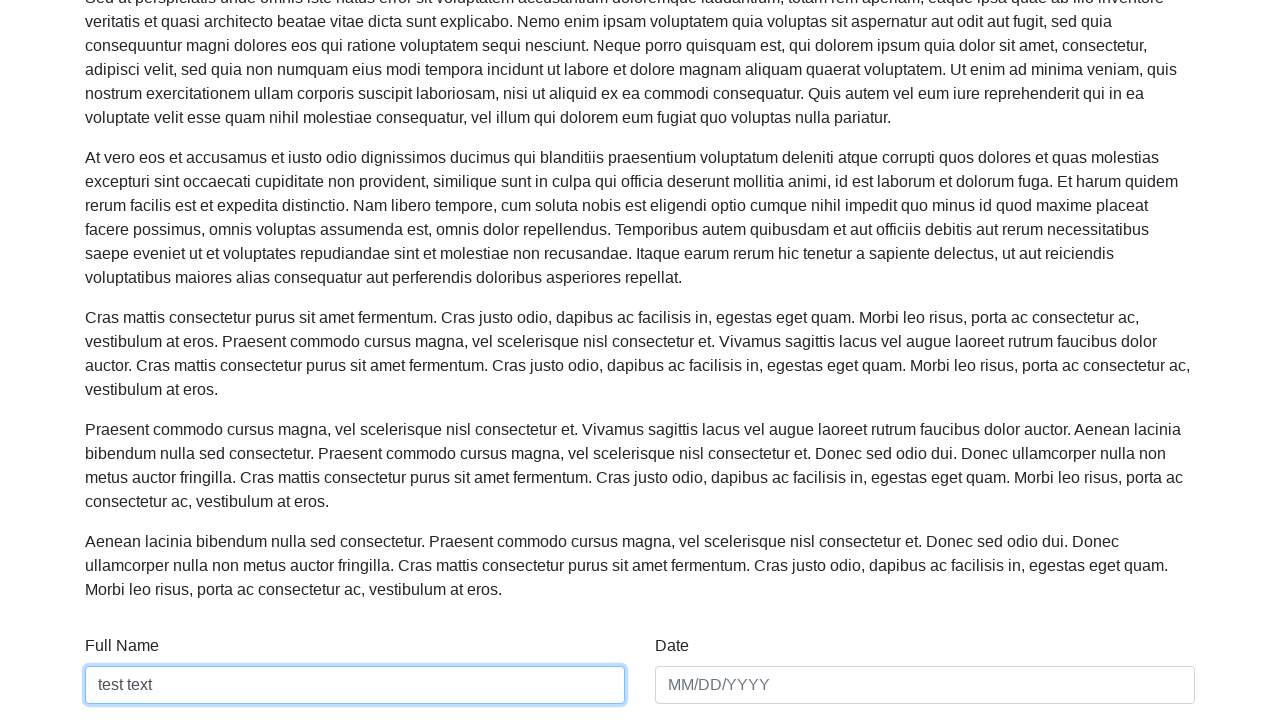

Filled date field with '05.05.2023' on #date
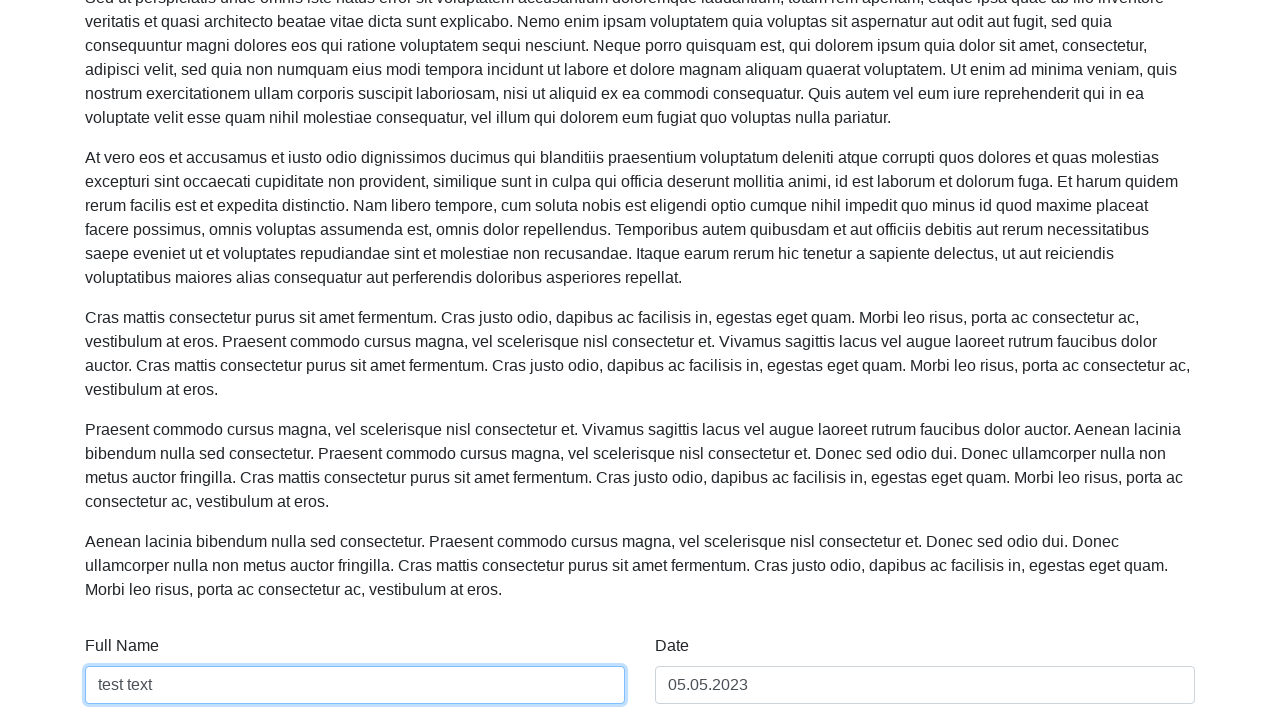

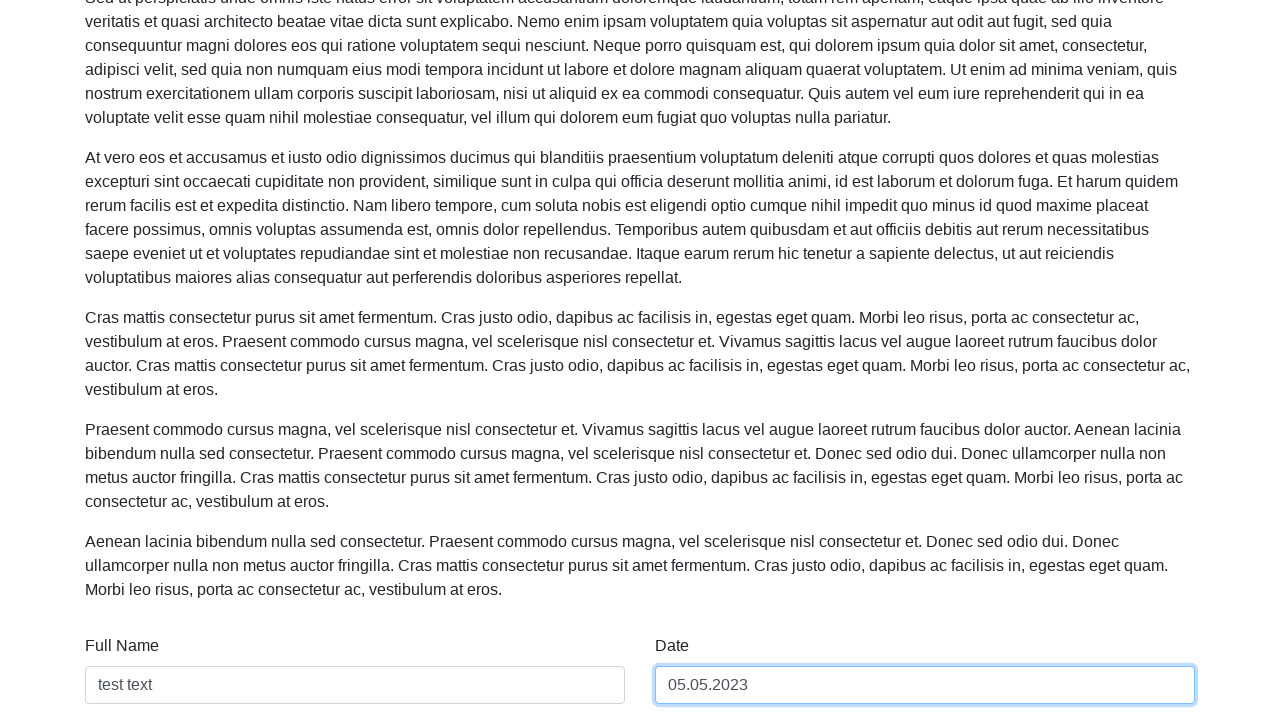